Tests limiting WebDriver scope by counting links in different sections of the page, opening footer links in new tabs, and getting titles of all opened tabs

Starting URL: https://www.rahulshettyacademy.com/AutomationPractice/

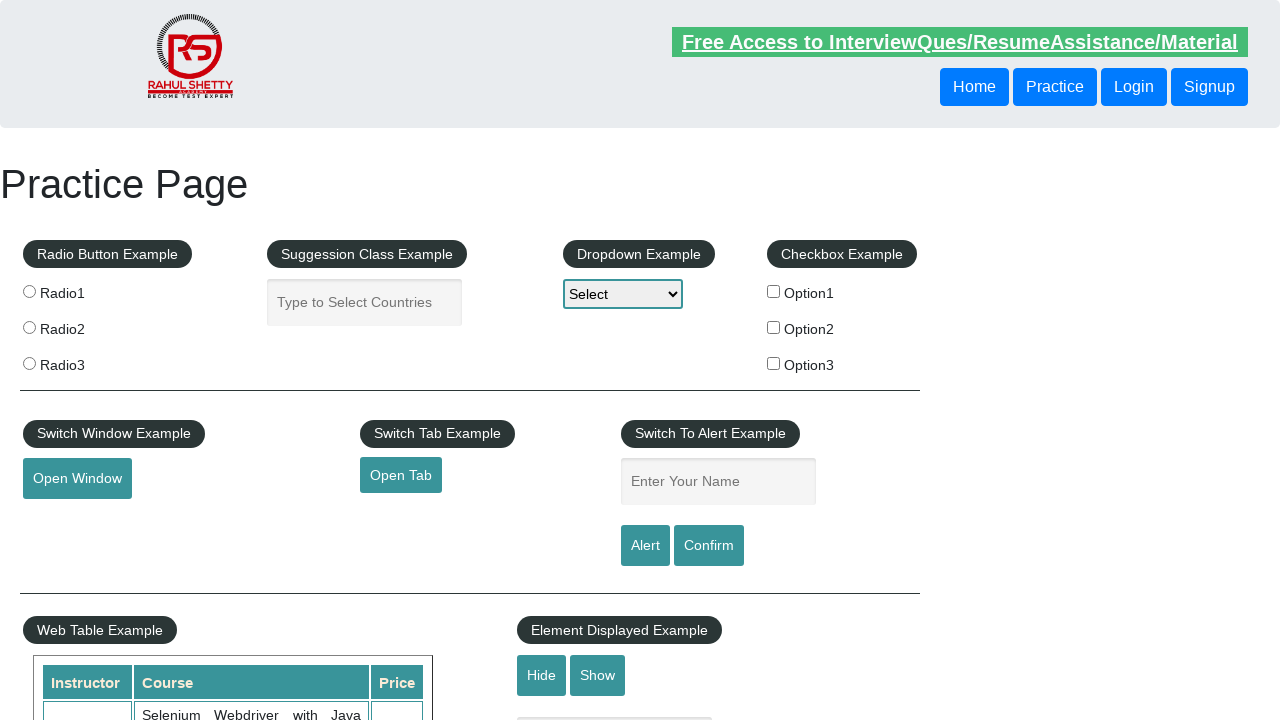

Counted total links on page
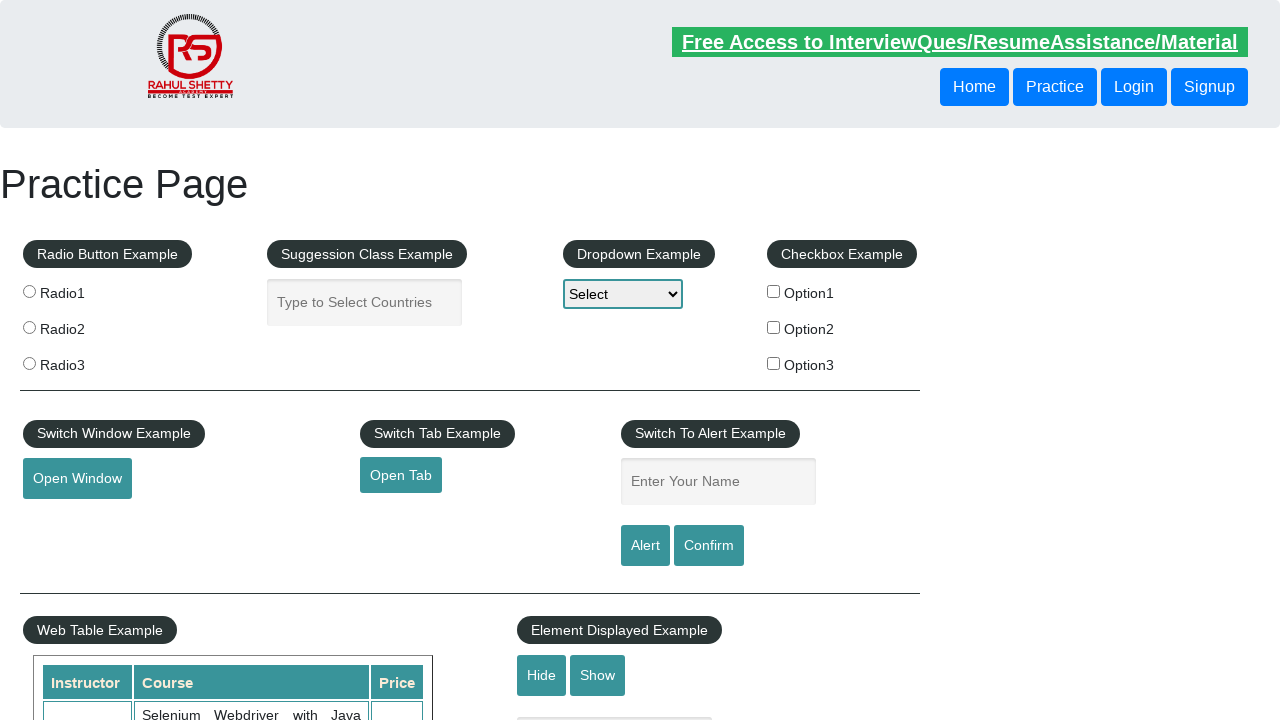

Located footer section
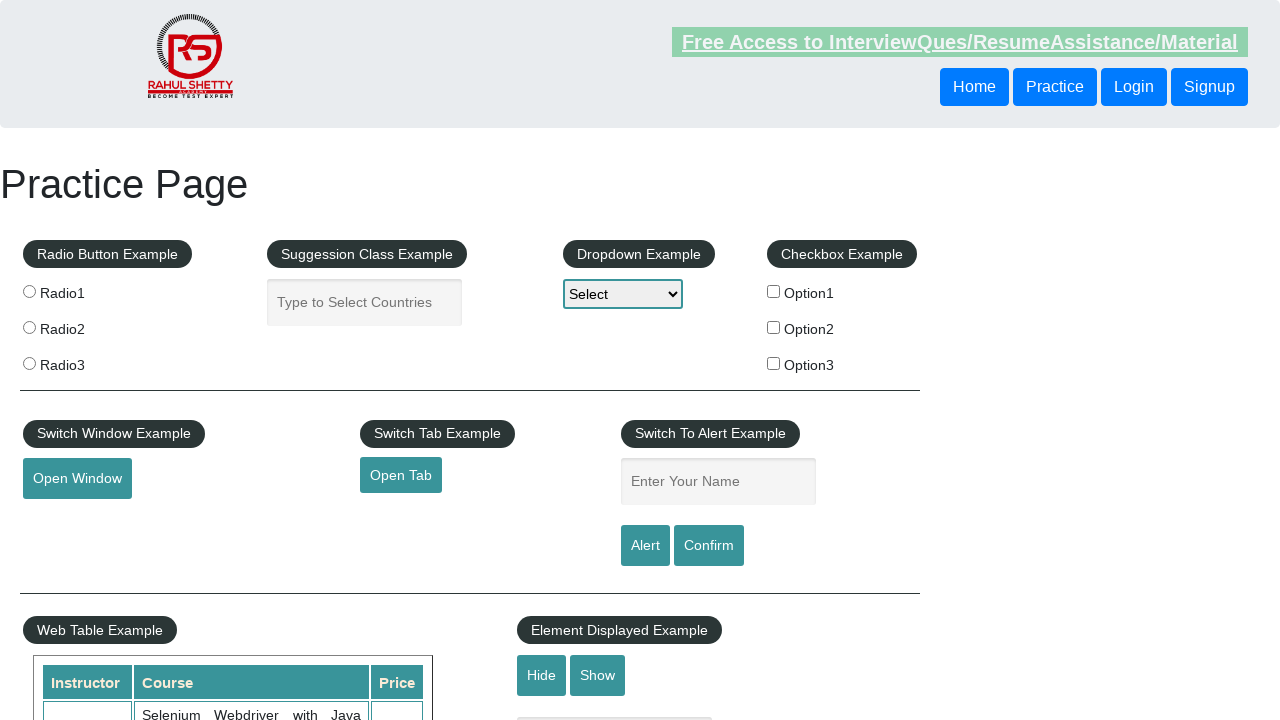

Counted links in footer section
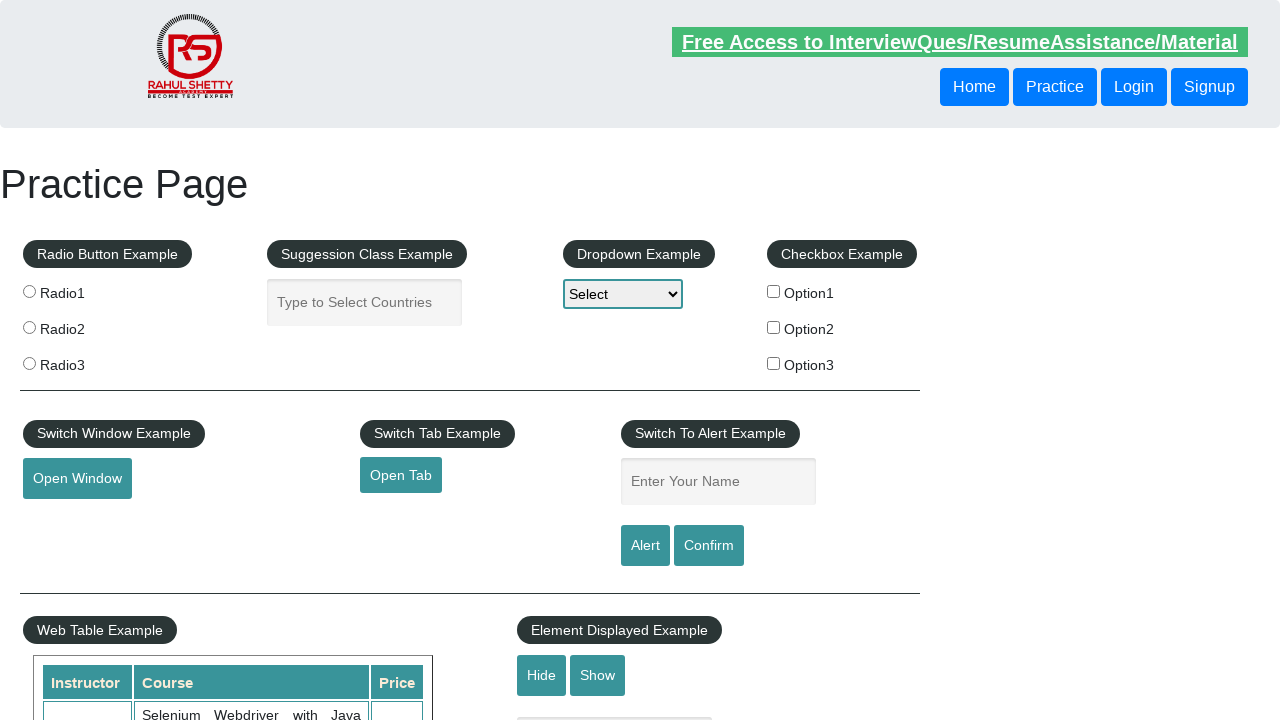

Located first column in footer
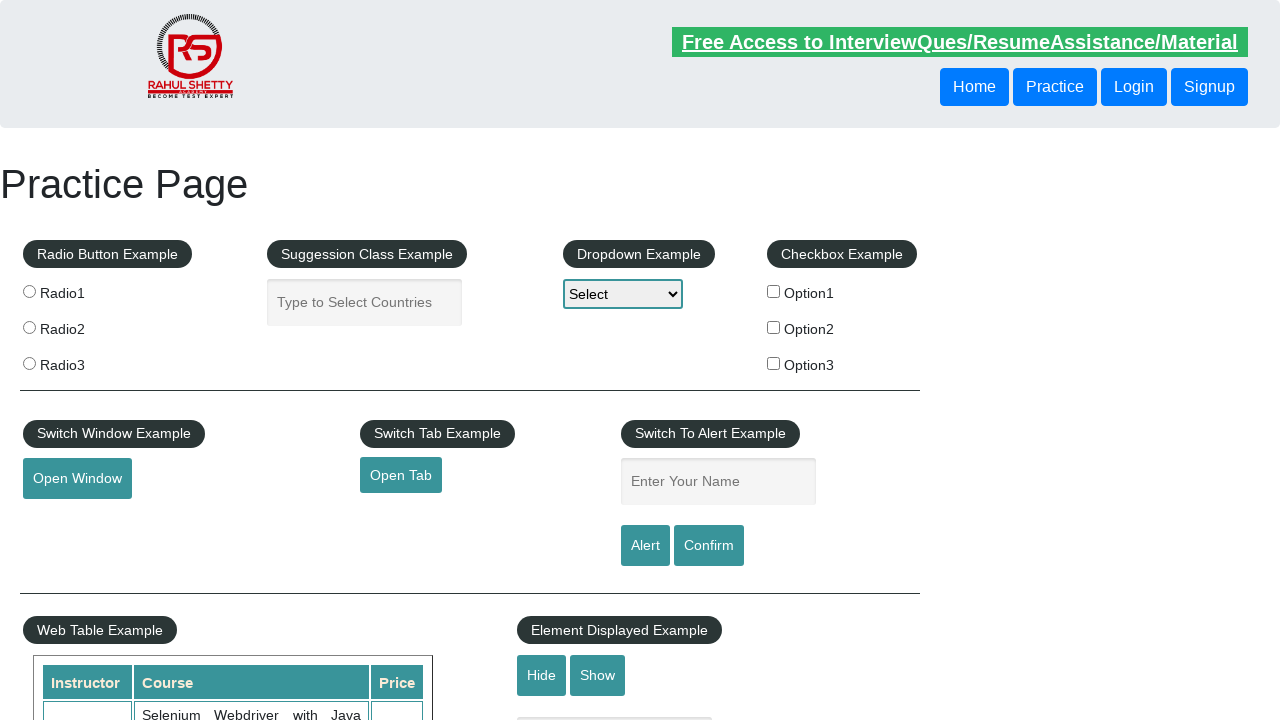

Counted links in first column
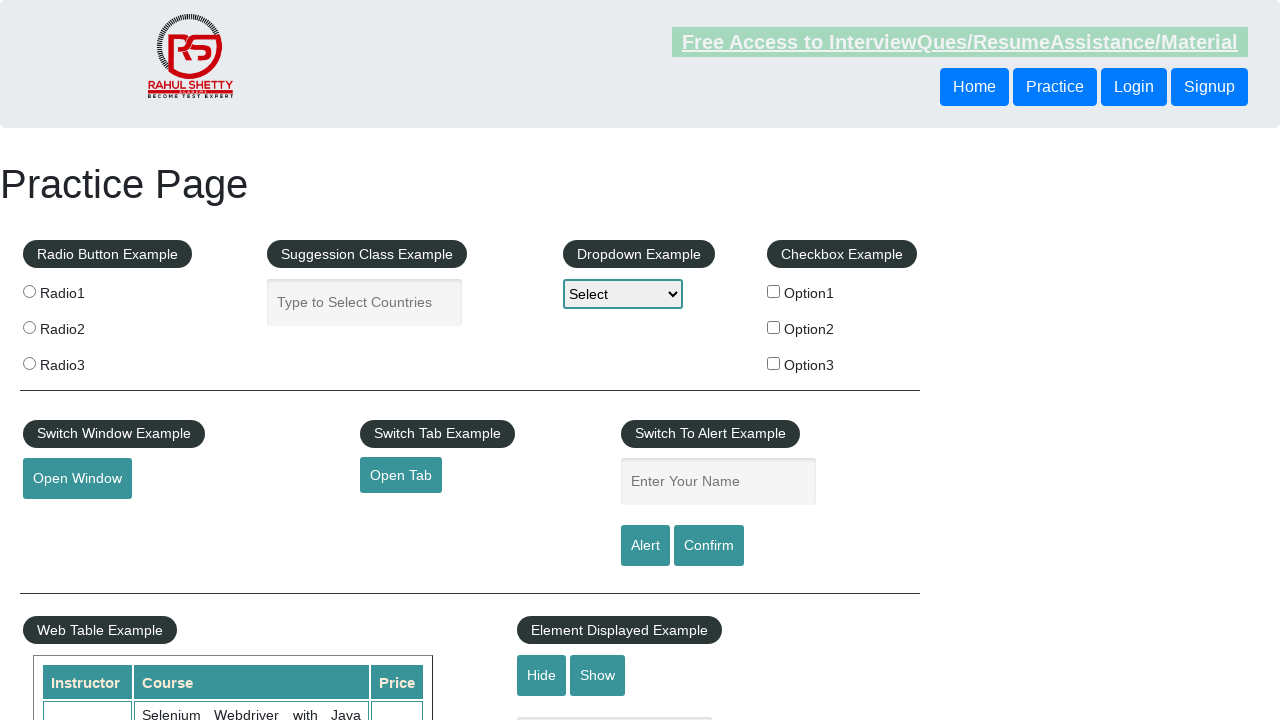

Opened link 1 from first column in new tab at (68, 520) on #gf-BIG >> xpath=//table/tbody/tr/td[1]/ul >> a >> nth=1
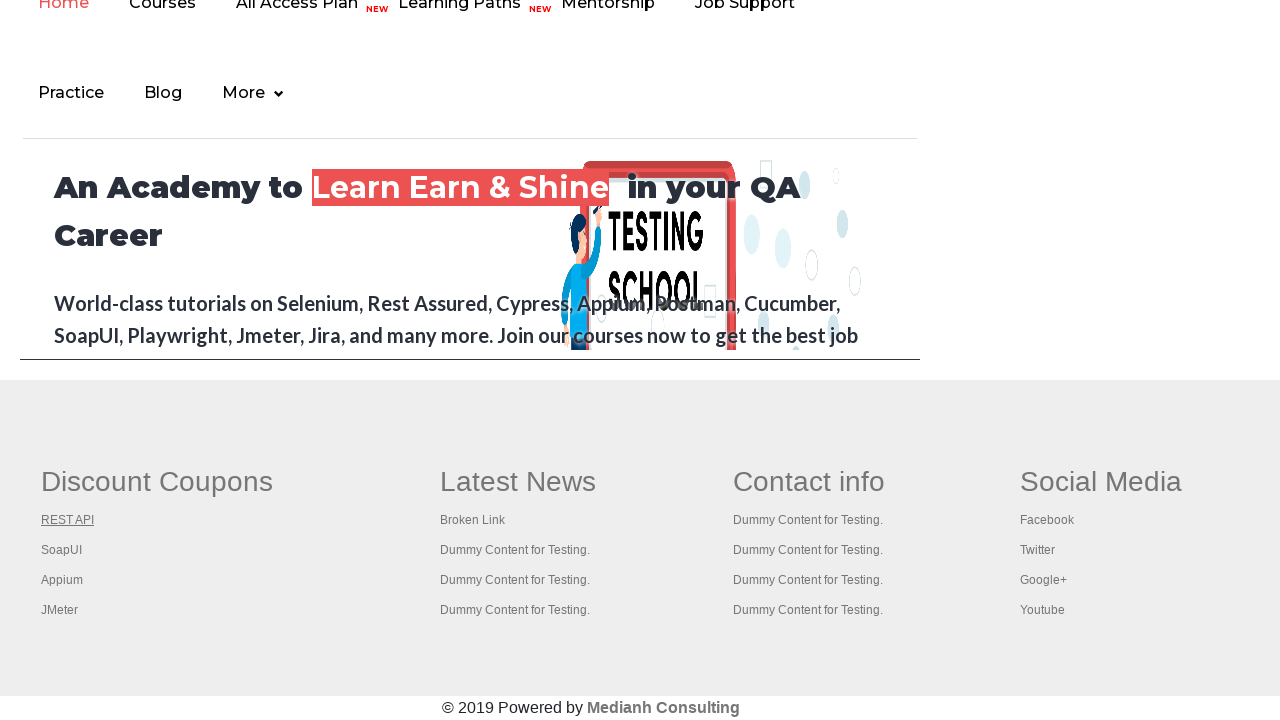

Waited for tab to open
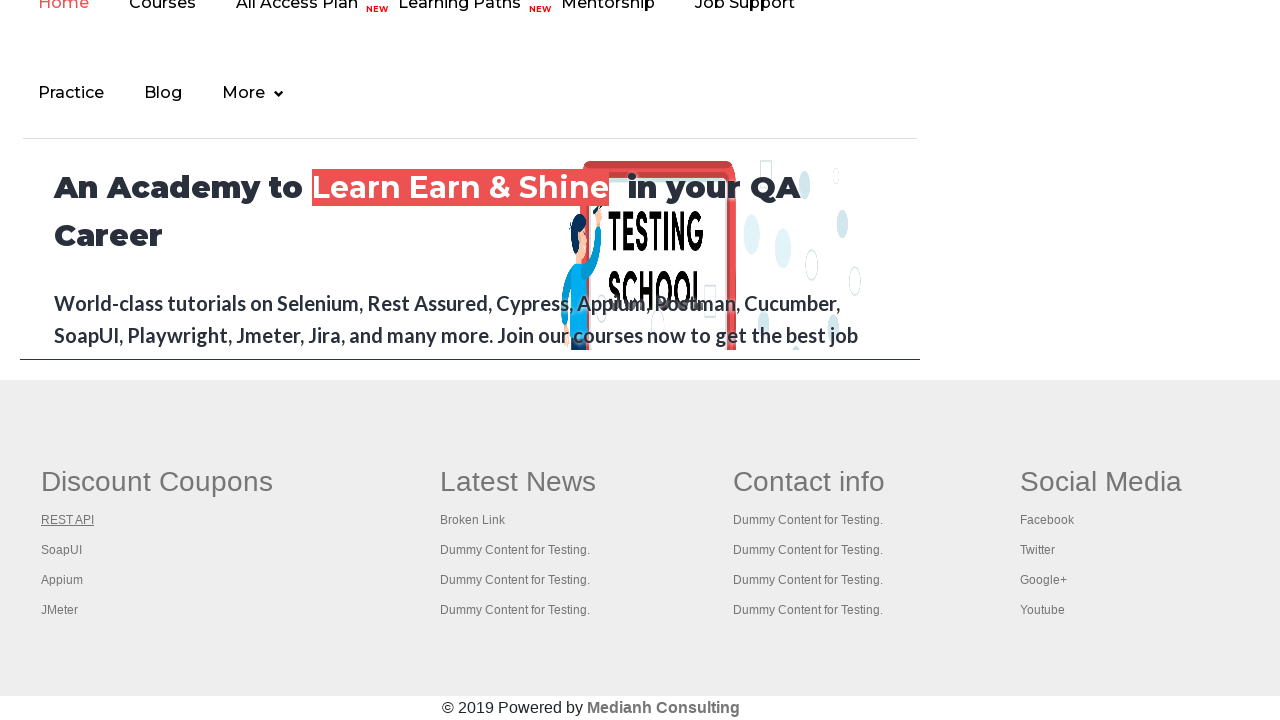

Opened link 2 from first column in new tab at (62, 550) on #gf-BIG >> xpath=//table/tbody/tr/td[1]/ul >> a >> nth=2
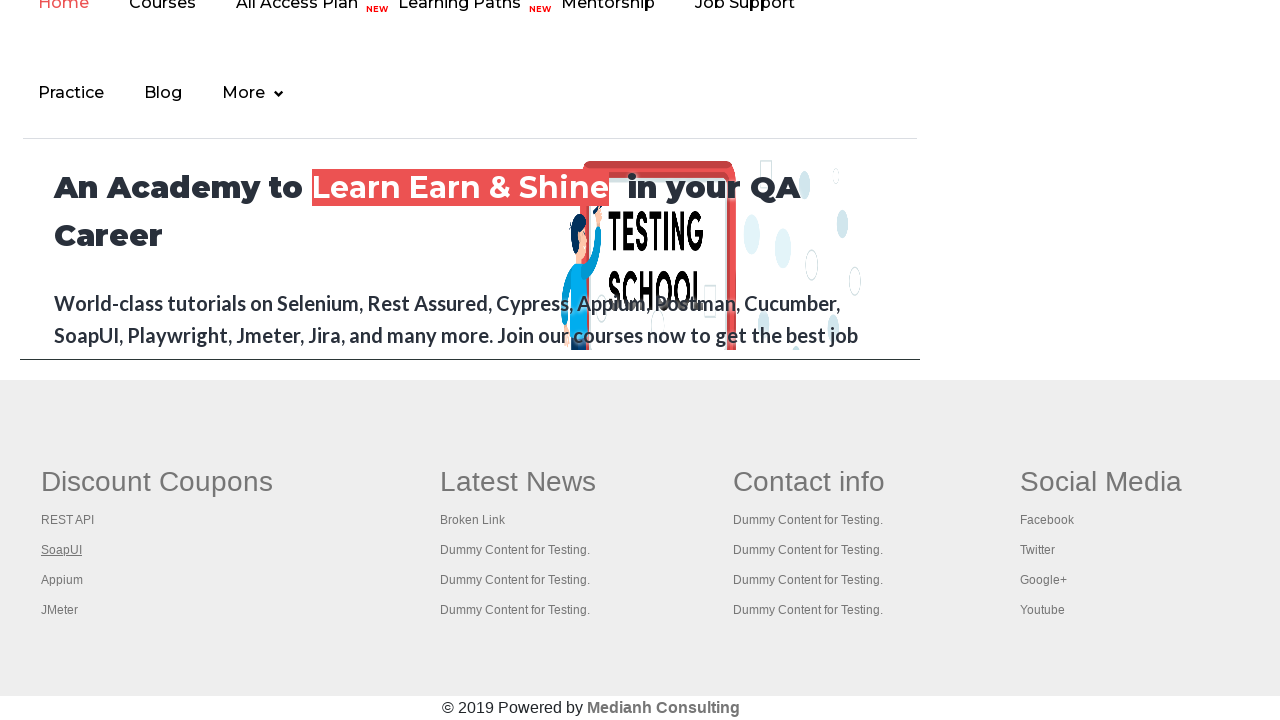

Waited for tab to open
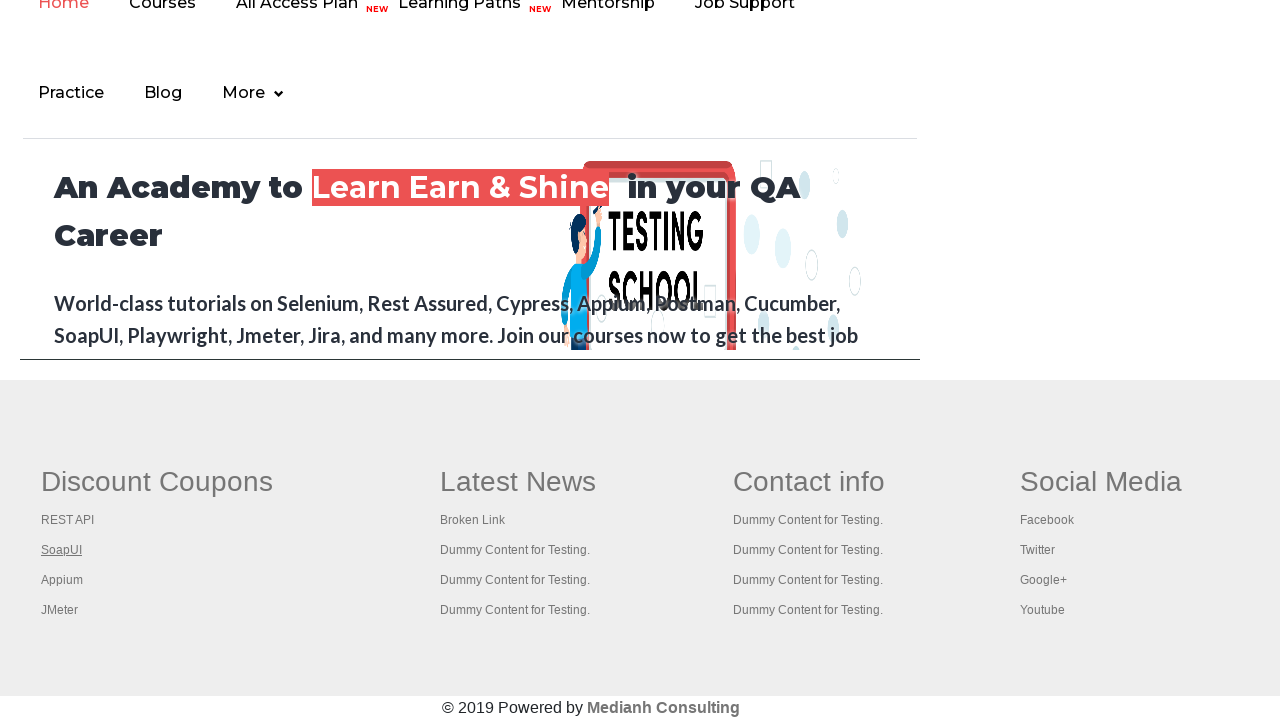

Opened link 3 from first column in new tab at (62, 580) on #gf-BIG >> xpath=//table/tbody/tr/td[1]/ul >> a >> nth=3
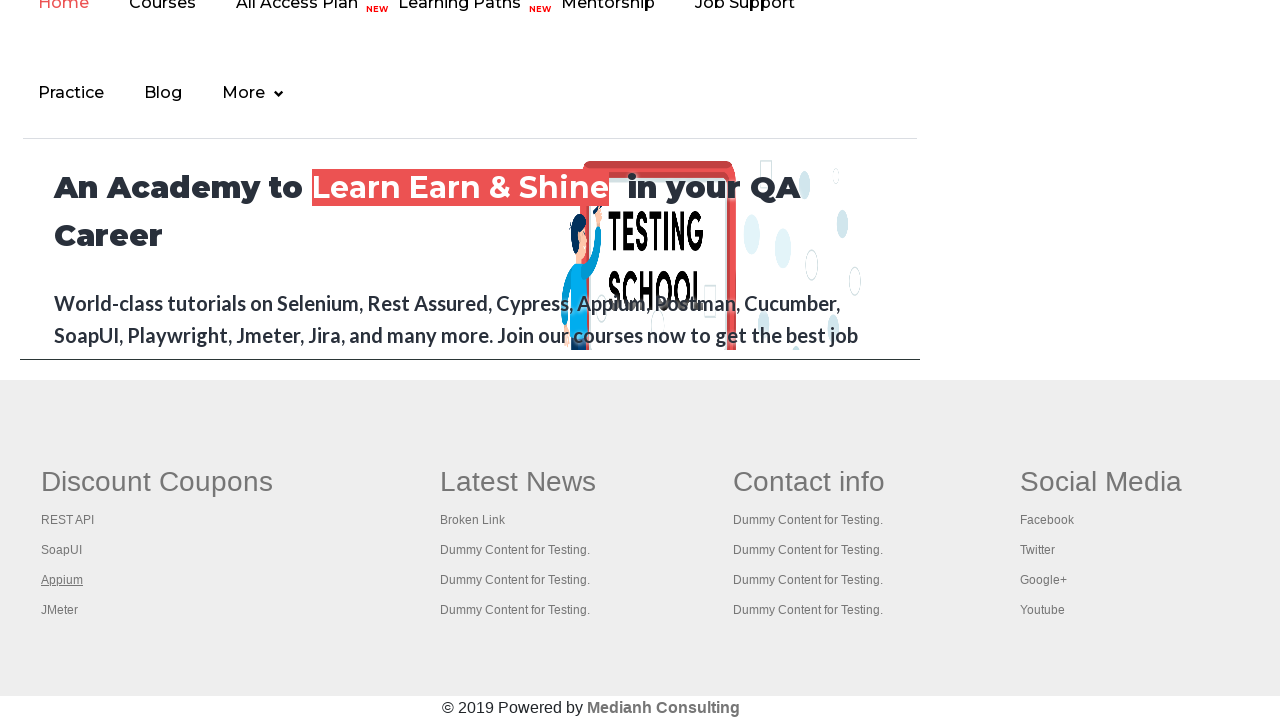

Waited for tab to open
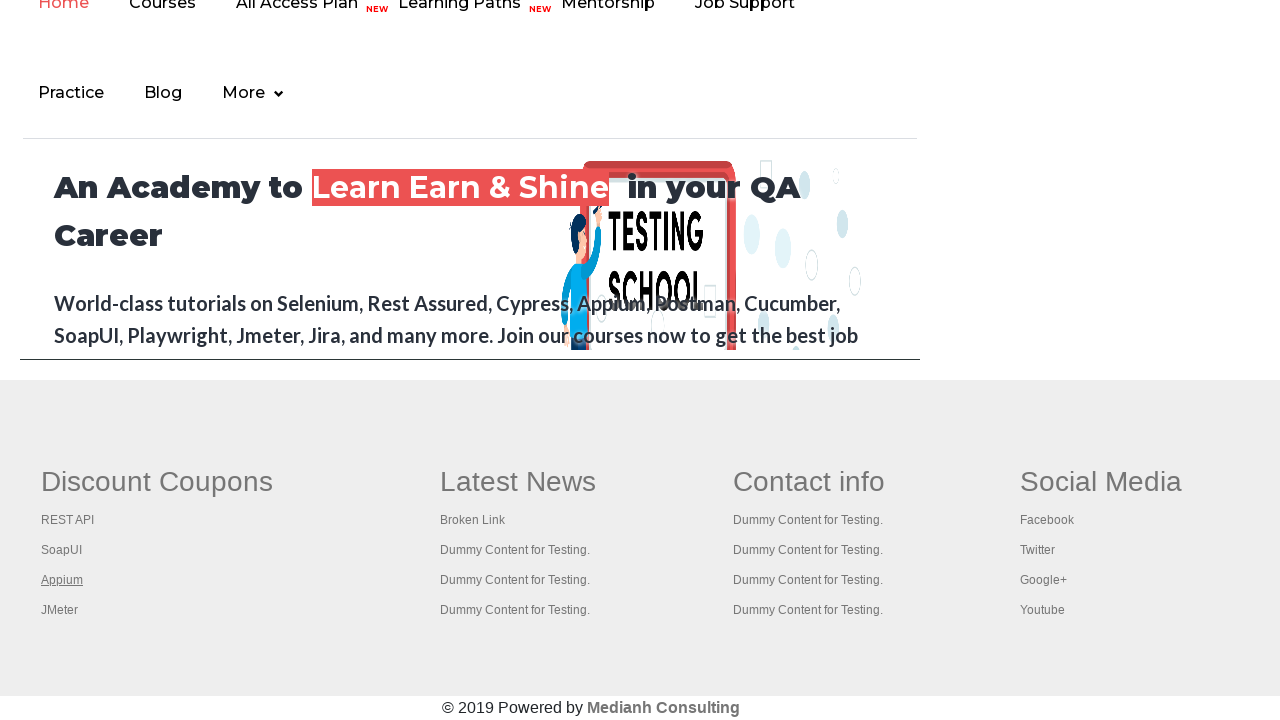

Opened link 4 from first column in new tab at (60, 610) on #gf-BIG >> xpath=//table/tbody/tr/td[1]/ul >> a >> nth=4
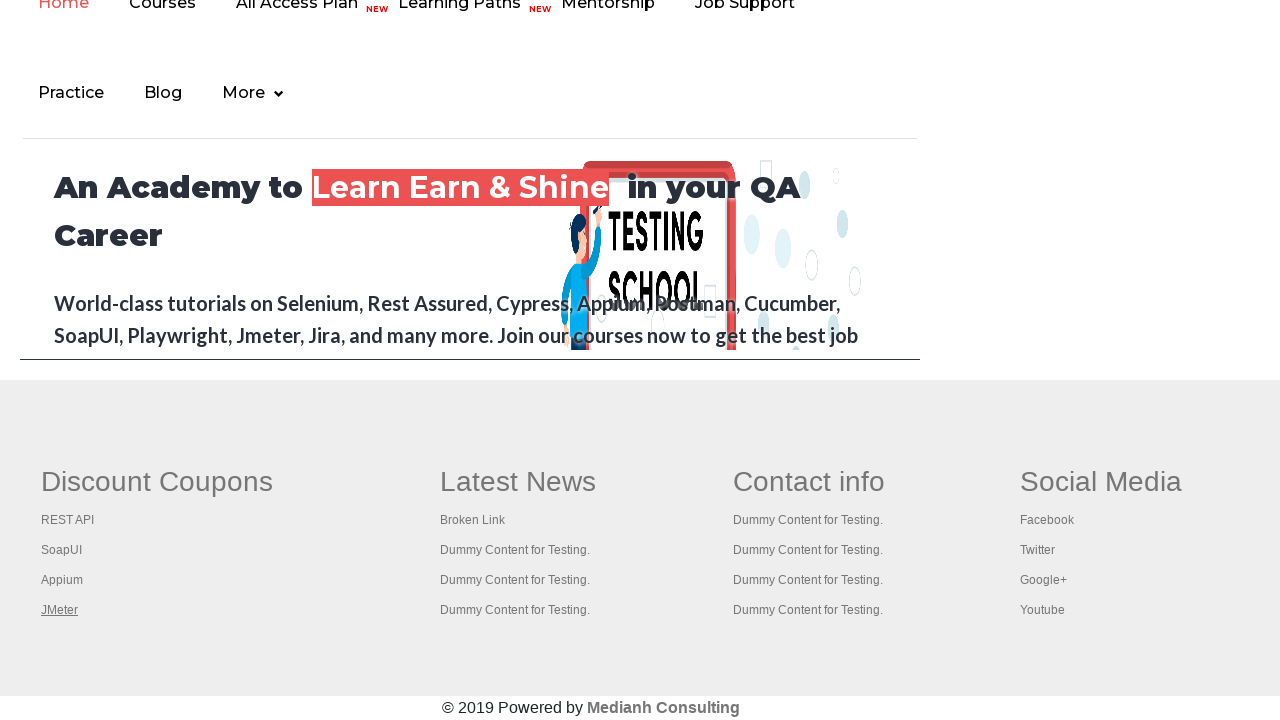

Waited for tab to open
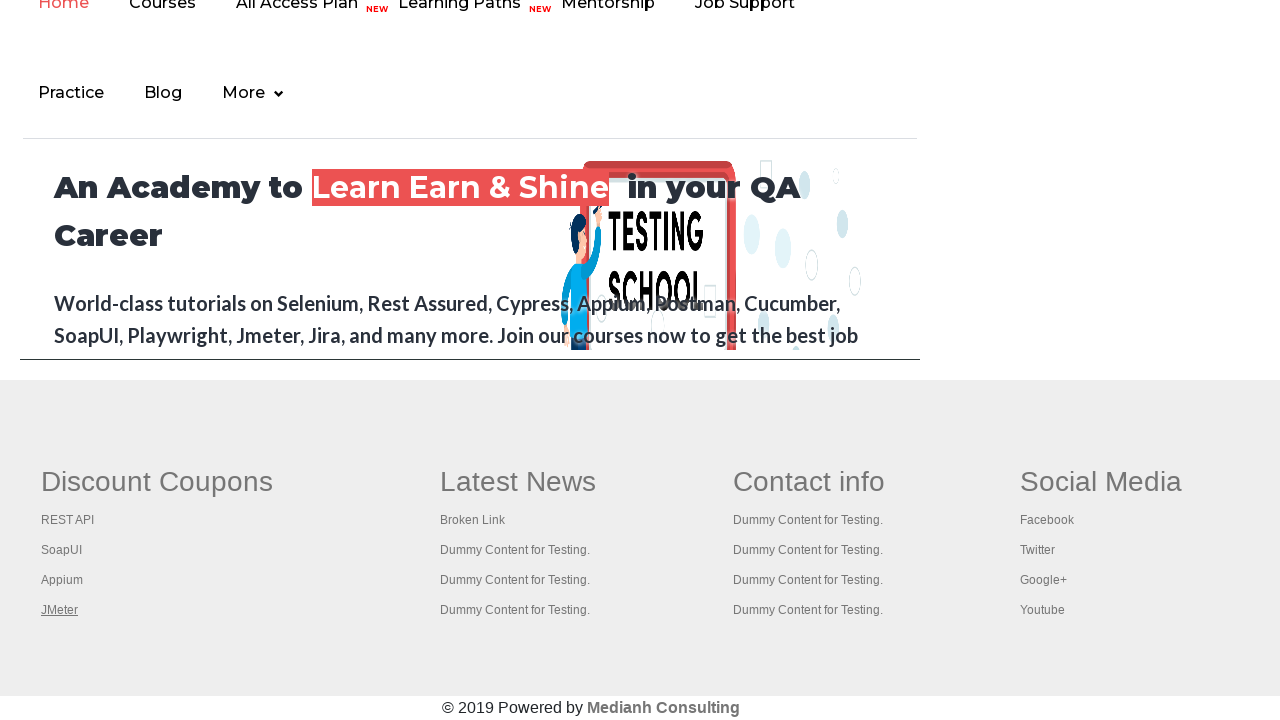

Retrieved all open tabs from context
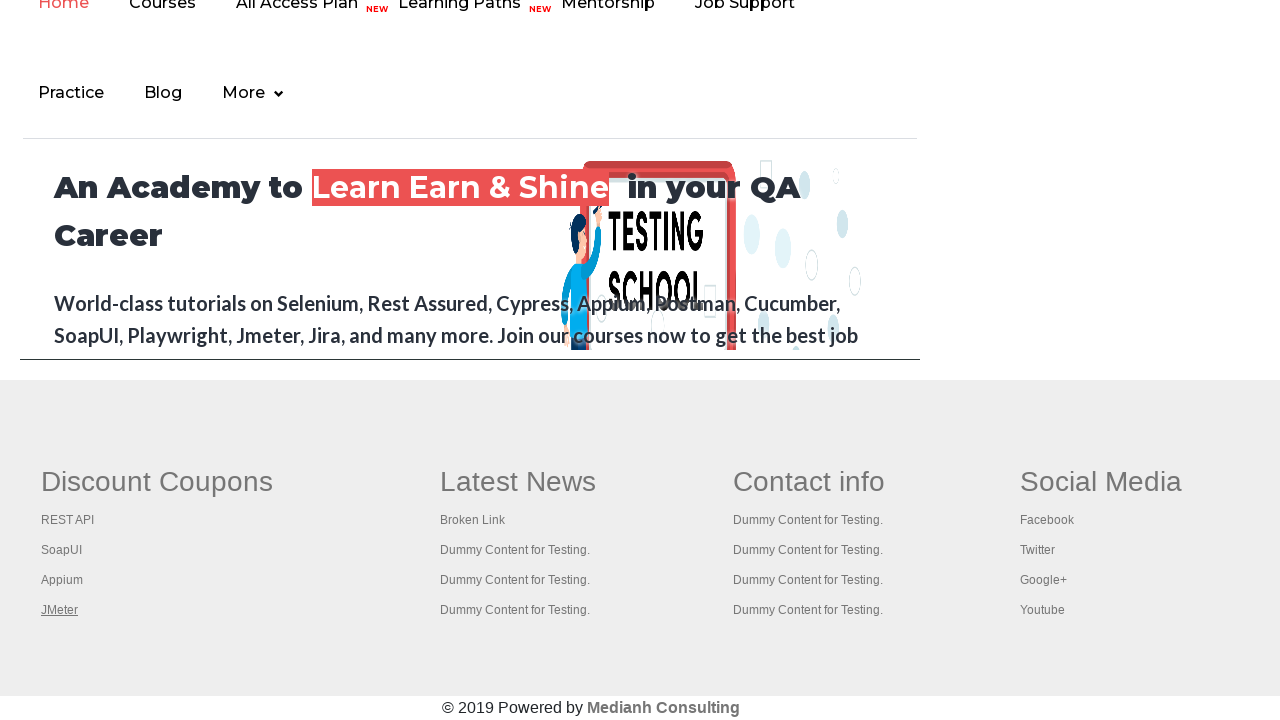

Brought tab 1 to front
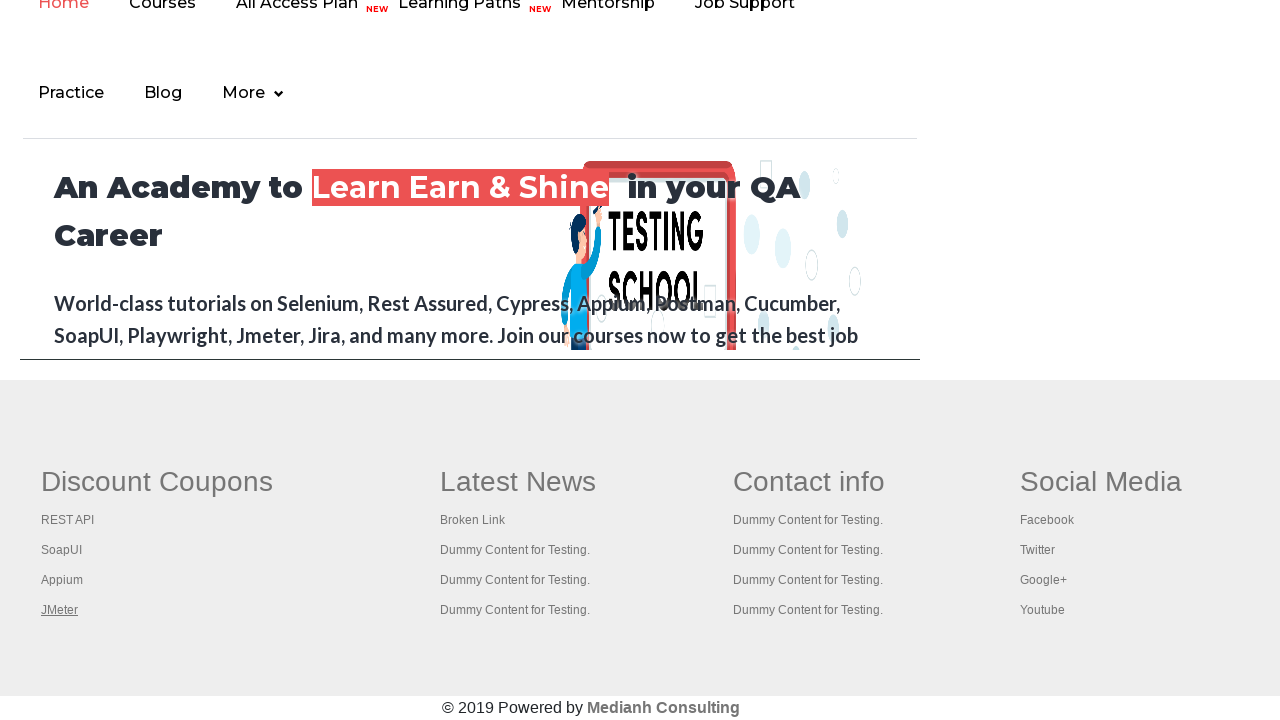

Retrieved title from tab 1: REST API Tutorial
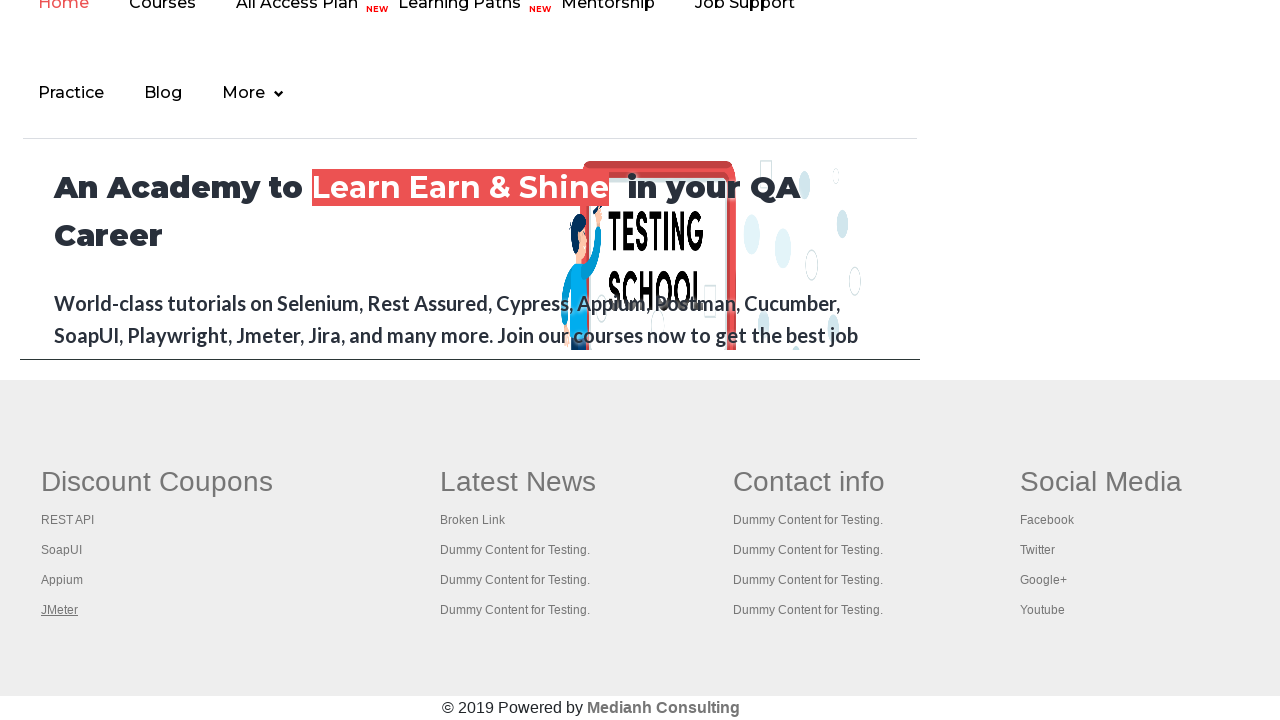

Brought tab 2 to front
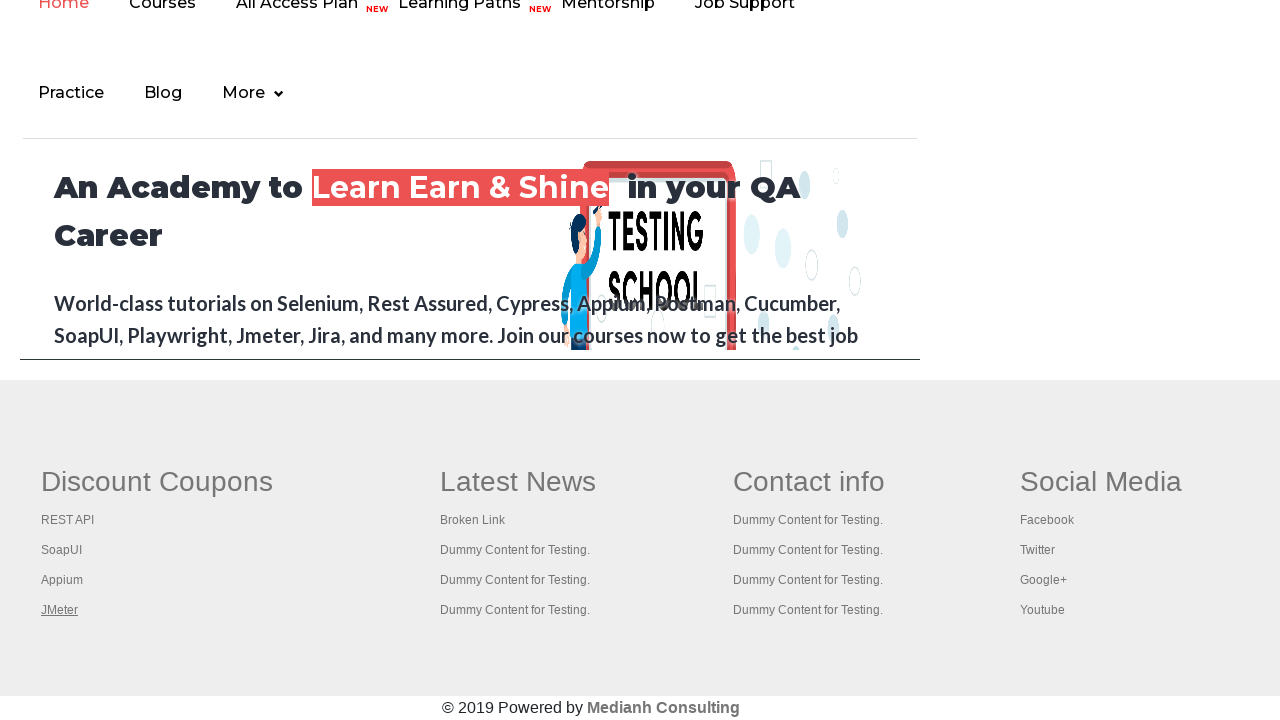

Retrieved title from tab 2: The World’s Most Popular API Testing Tool | SoapUI
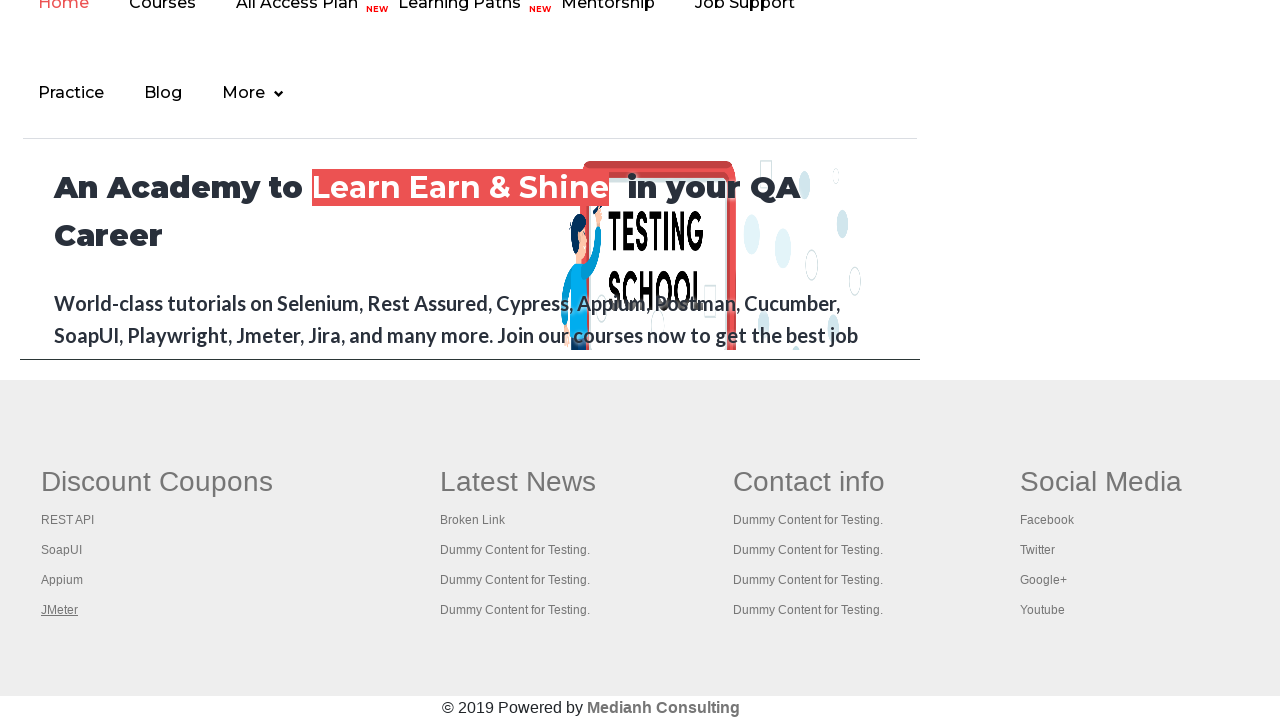

Brought tab 3 to front
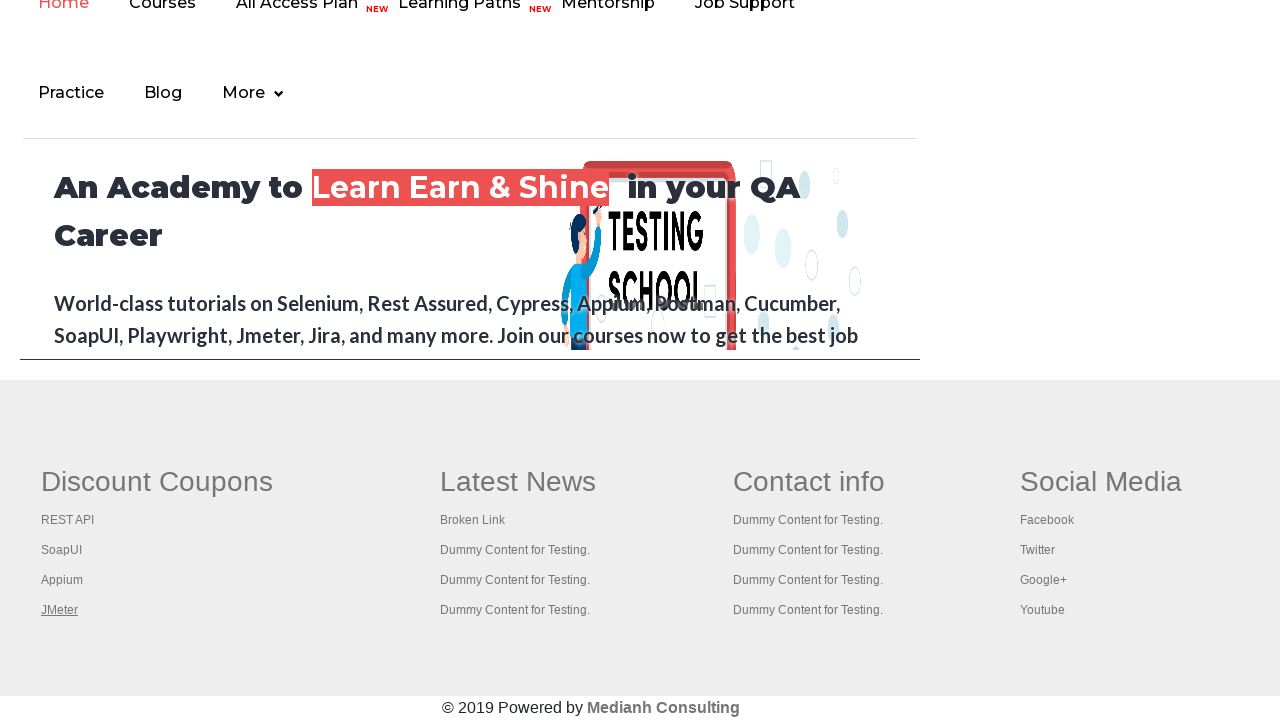

Retrieved title from tab 3: Appium tutorial for Mobile Apps testing | RahulShetty Academy | Rahul
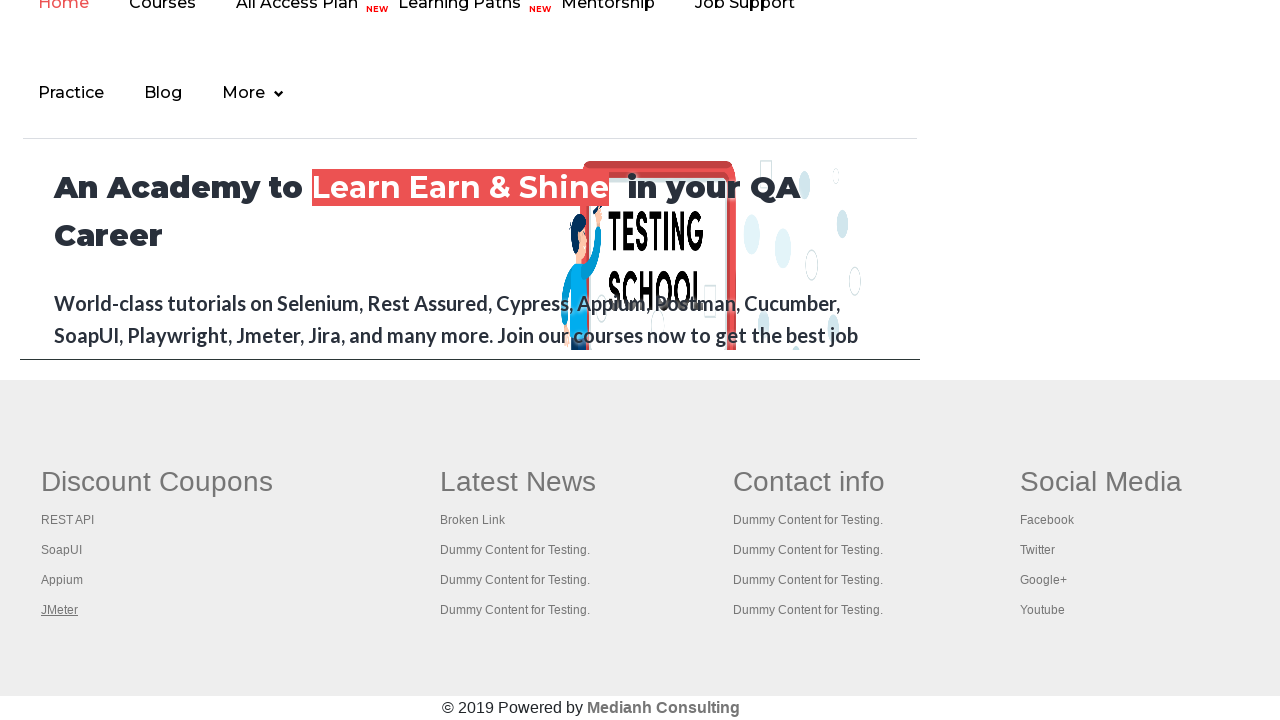

Brought tab 4 to front
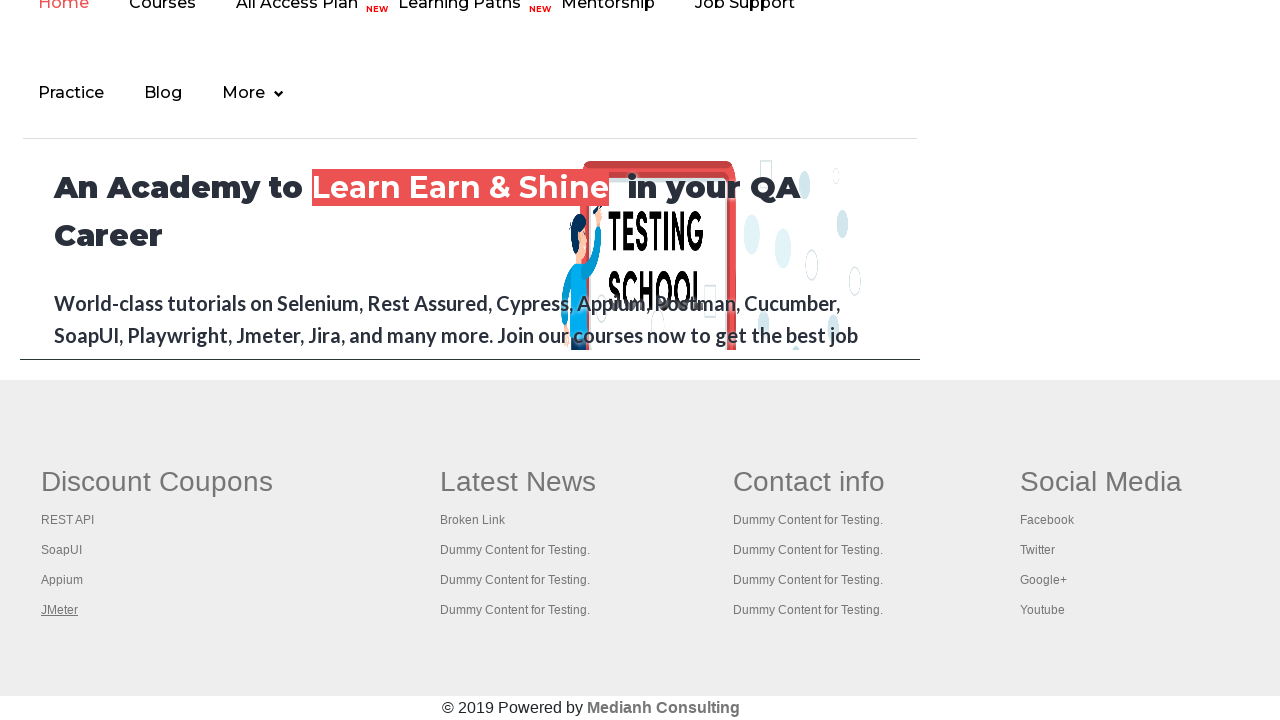

Retrieved title from tab 4: Apache JMeter - Apache JMeter™
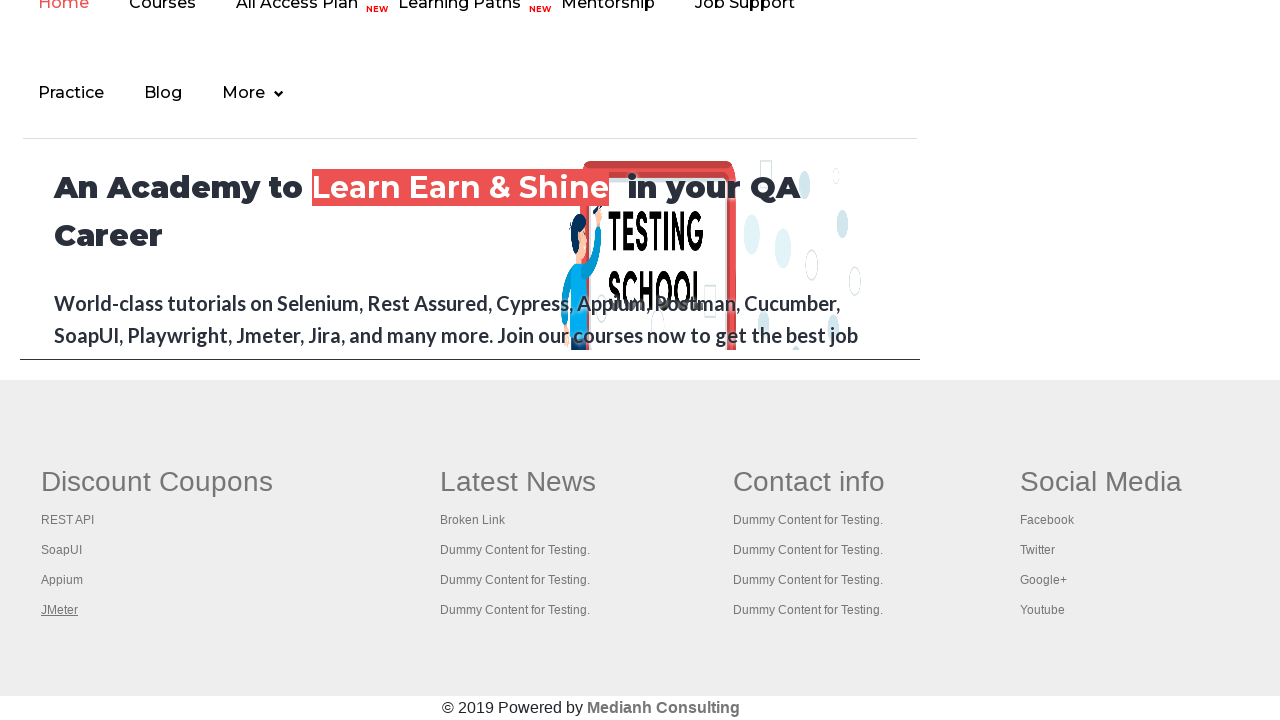

Switched back to original tab
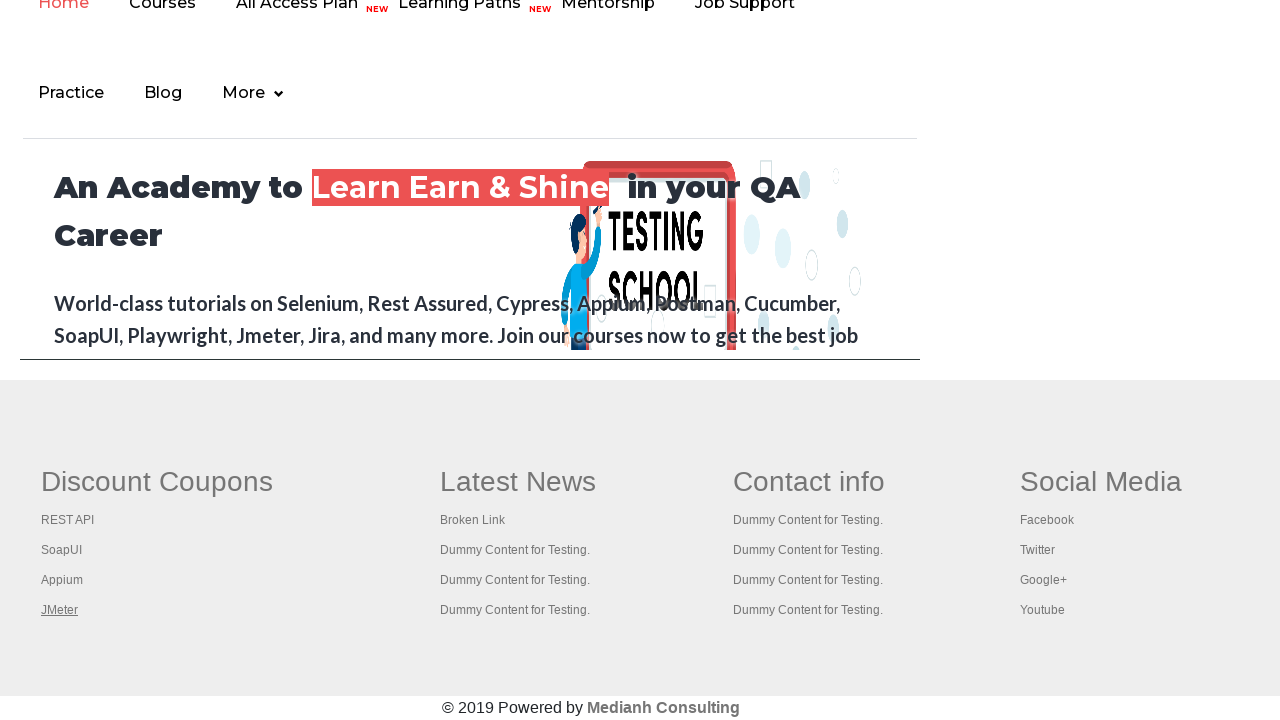

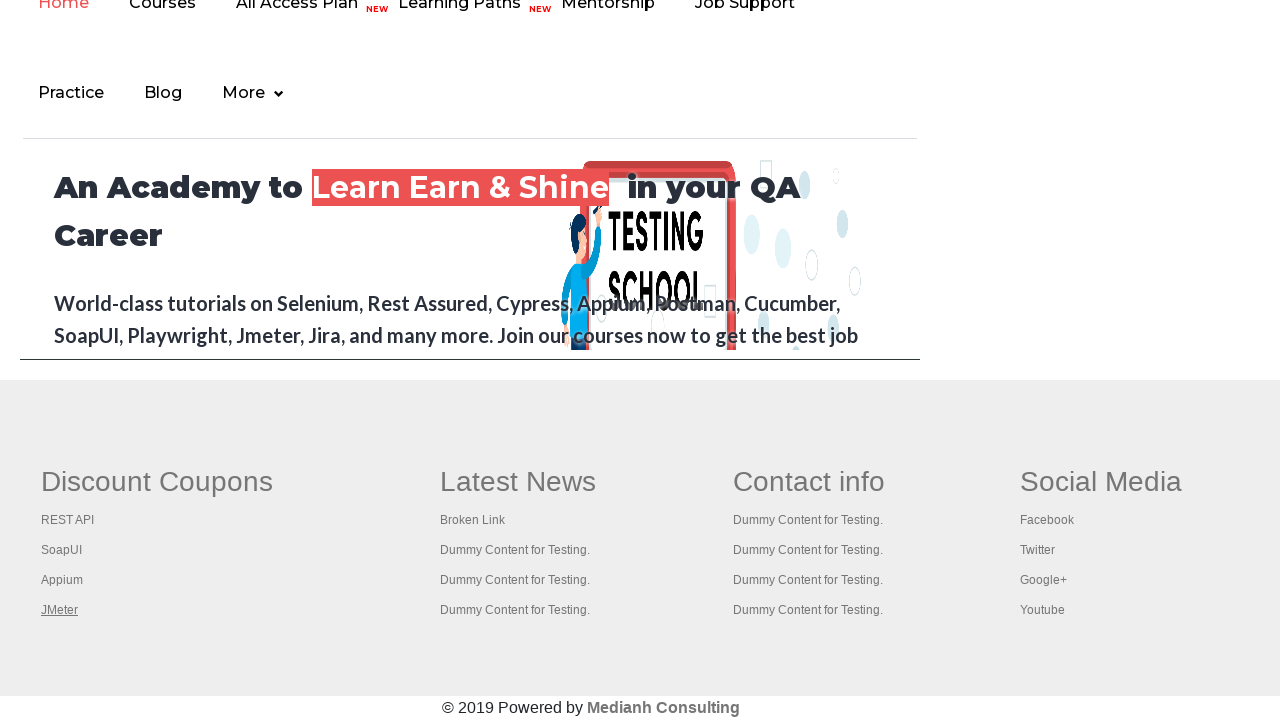